Navigates to Daily Sudoku website and retrieves the current sudoku board values from input fields

Starting URL: https://www.dailysudoku.com/sudoku/play.shtml?today=1

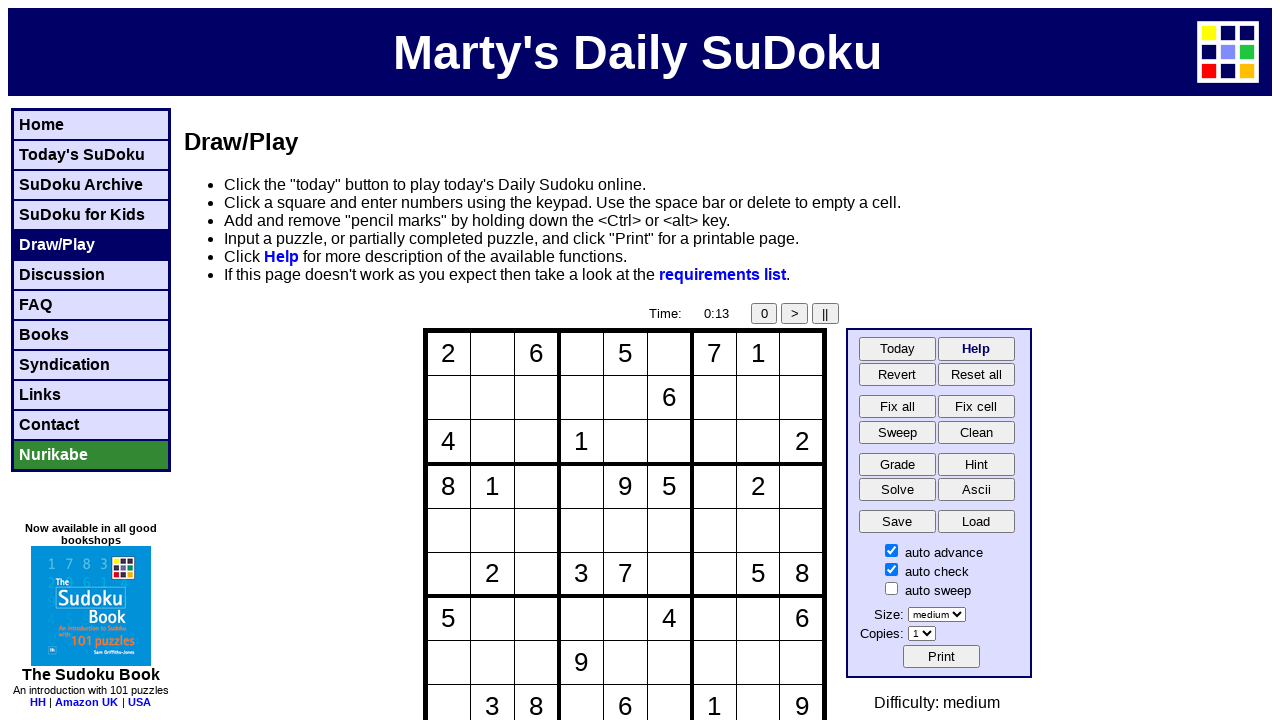

Navigated to Daily Sudoku website
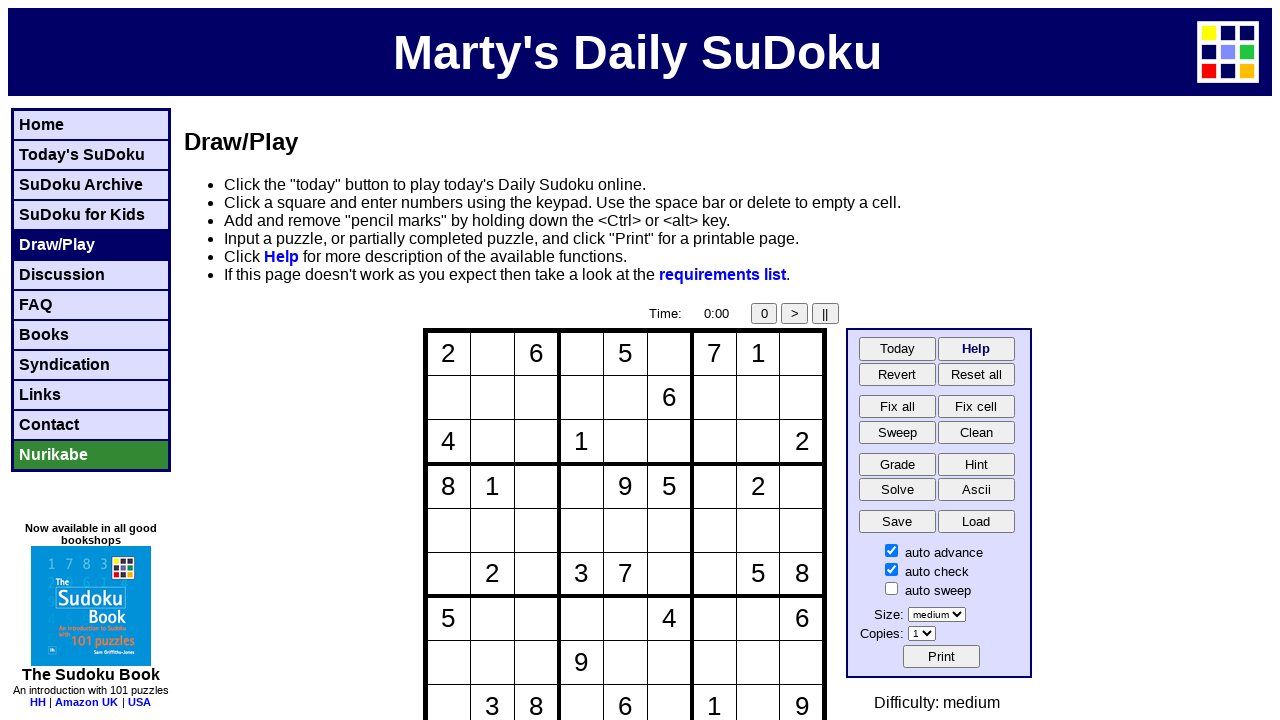

Sudoku input squares loaded
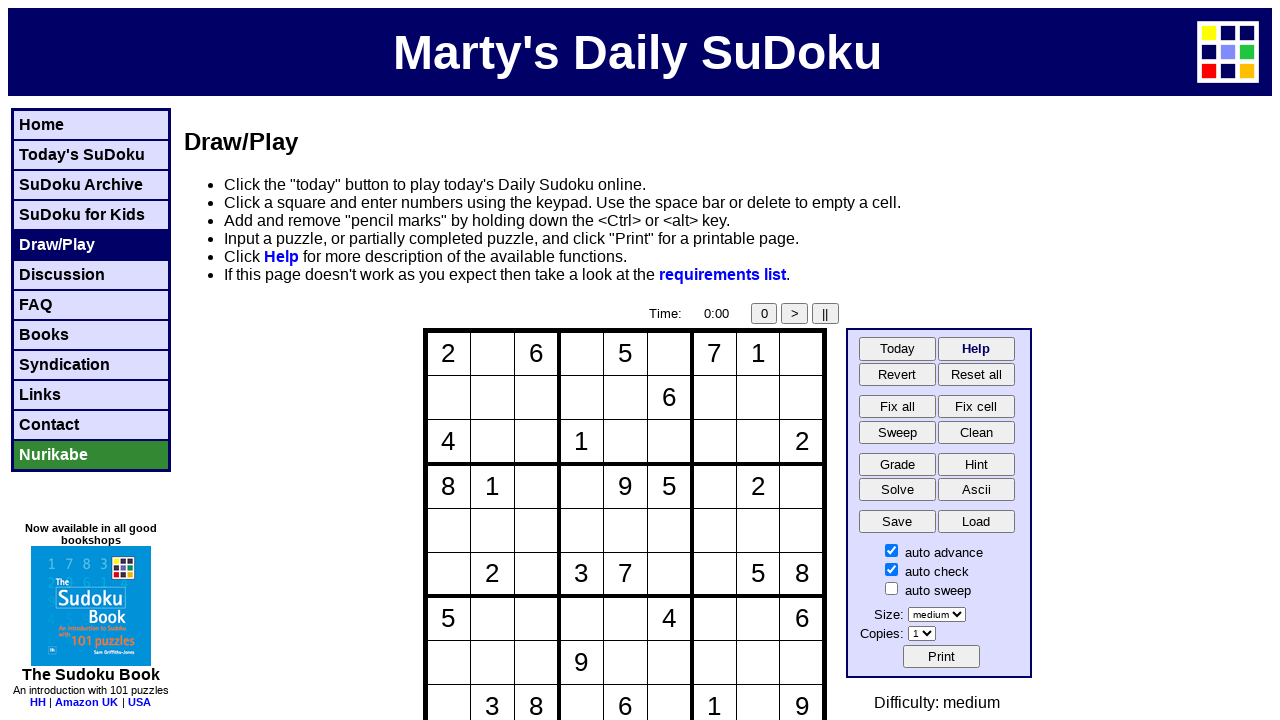

Retrieved all sudoku square input elements
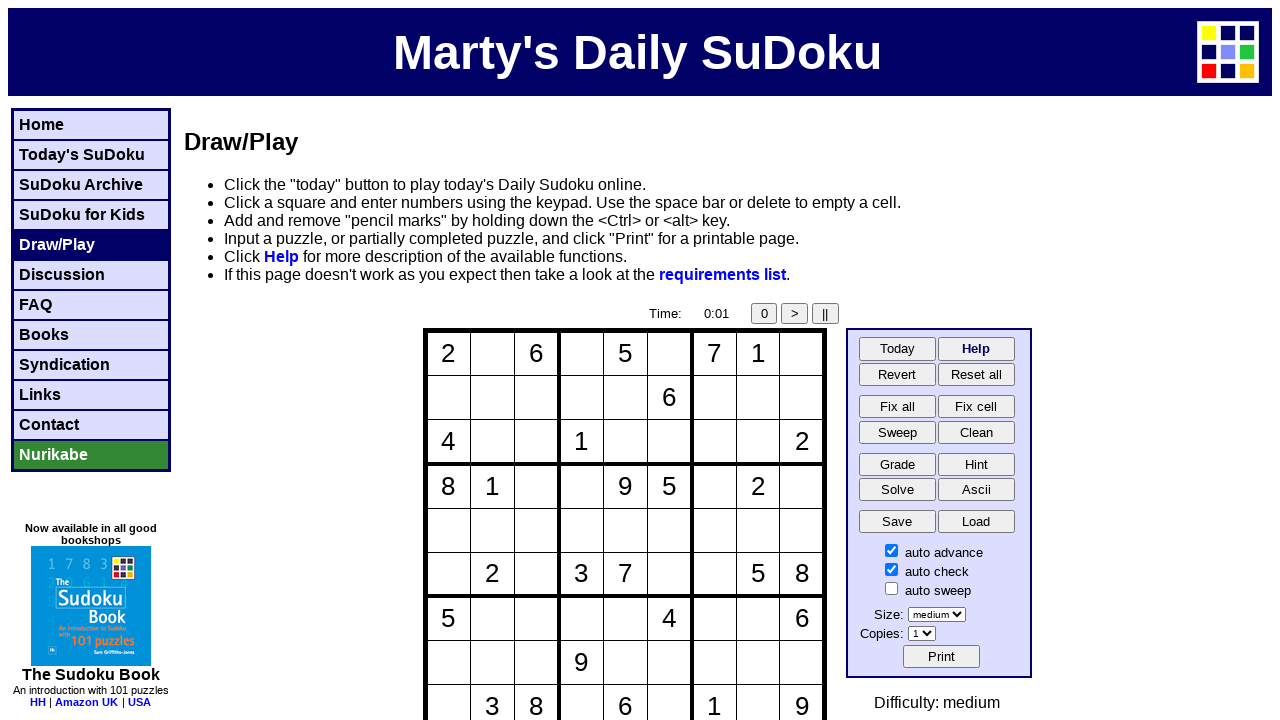

Extracted all sudoku board values from input fields
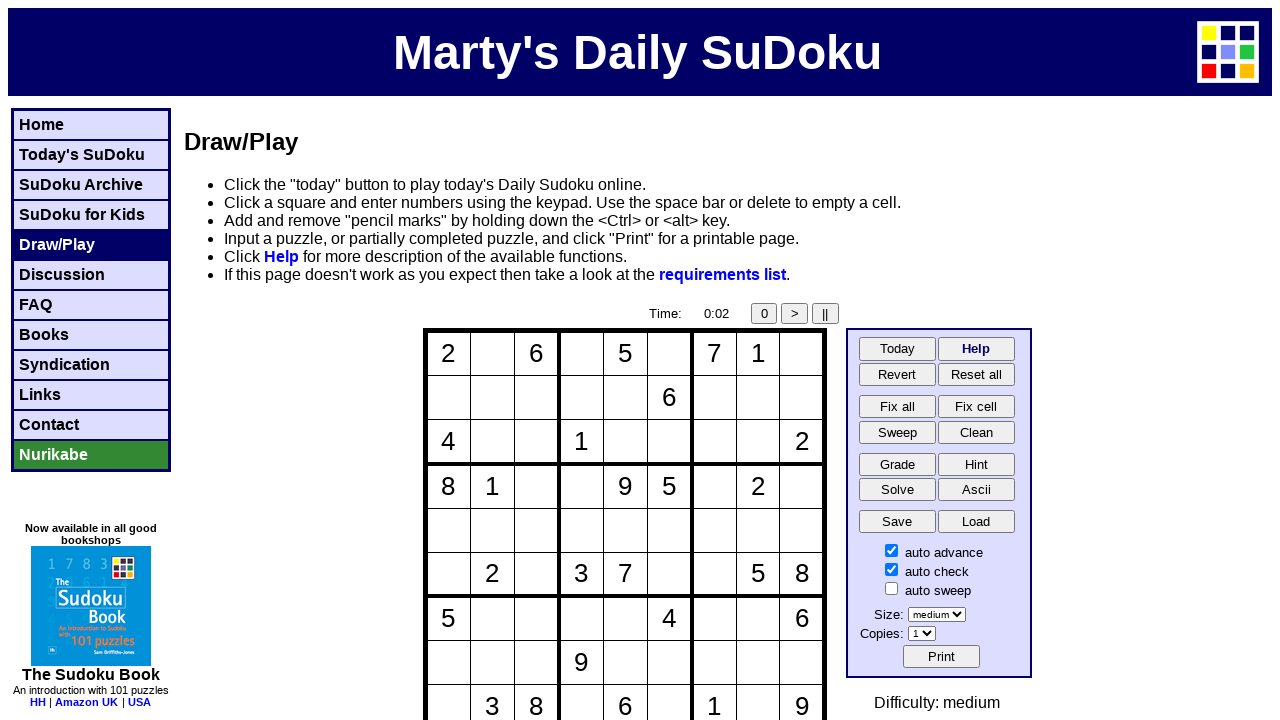

Verified board has 9 rows
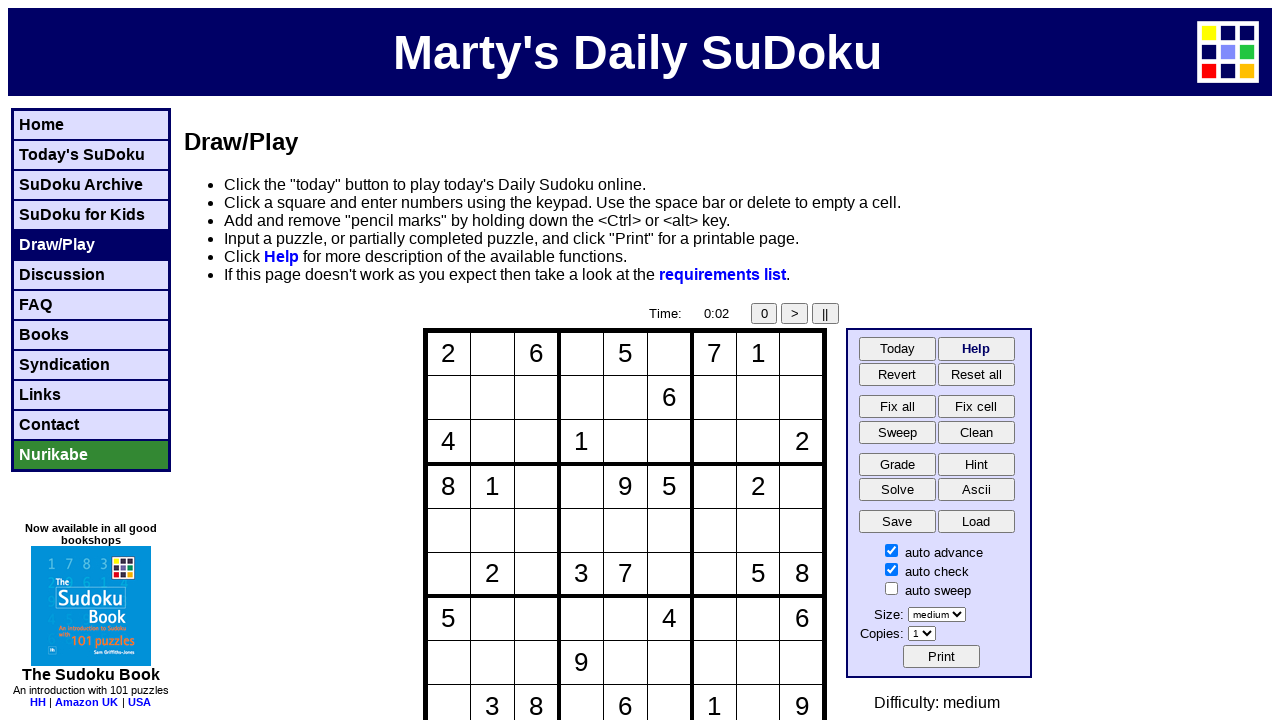

Verified each row has 9 cells
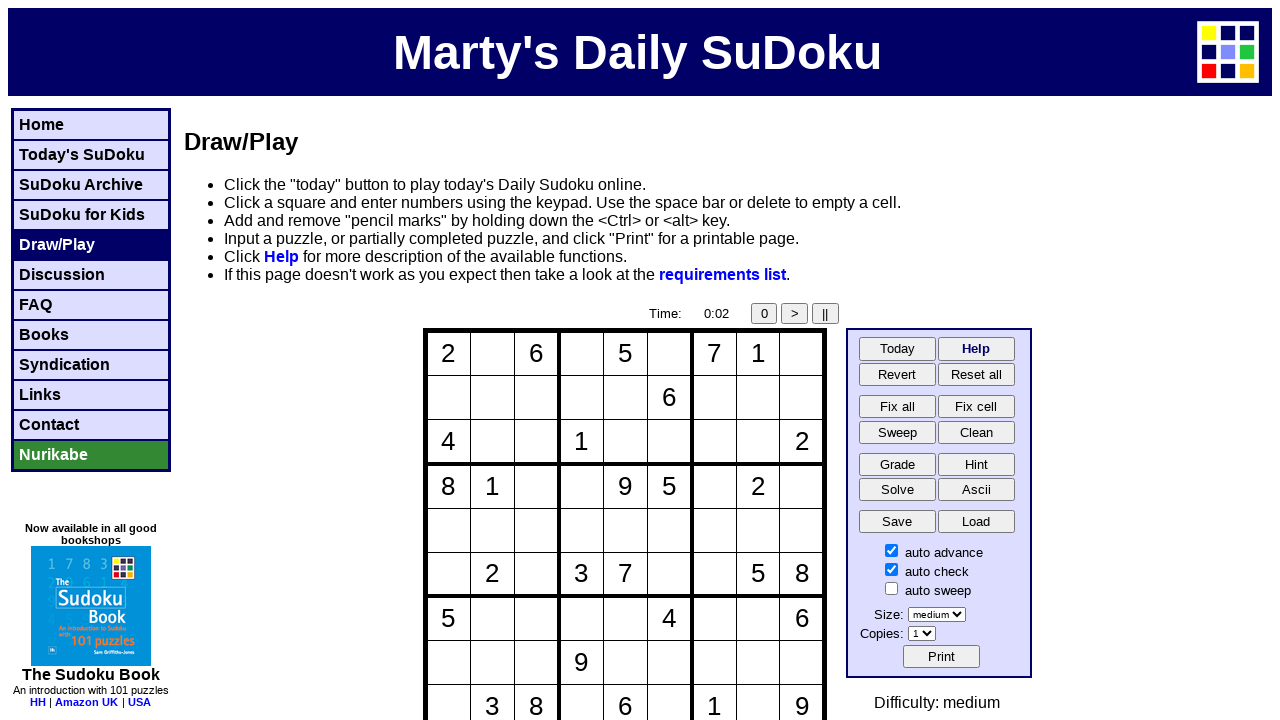

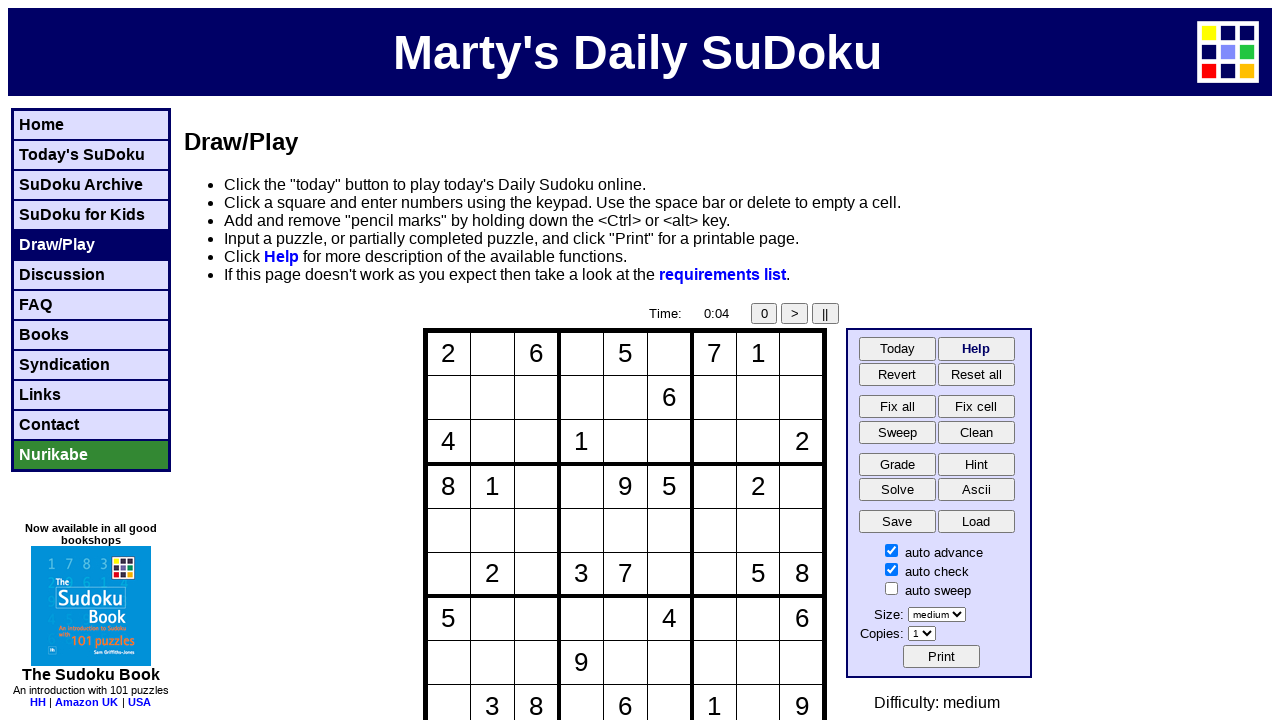